Validates that the page has a certain number of DOM elements (between 44 and 47)

Starting URL: https://jaredwebber.dev

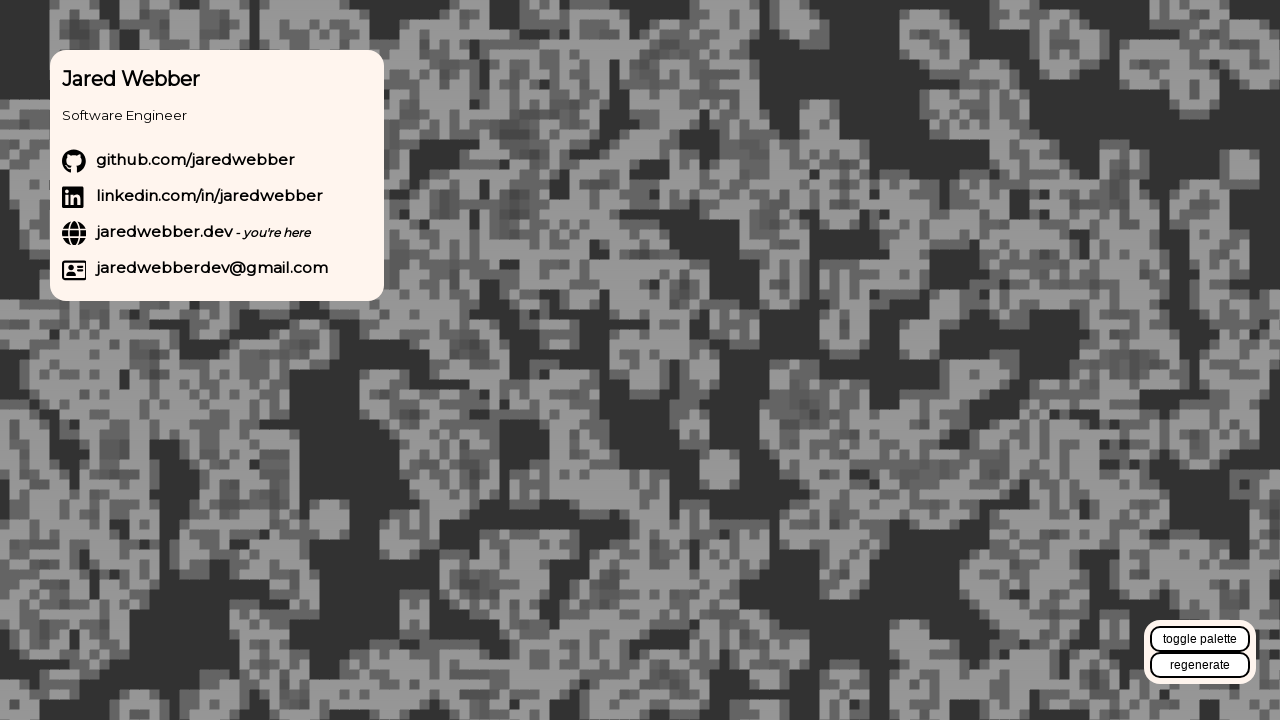

Navigated to https://jaredwebber.dev
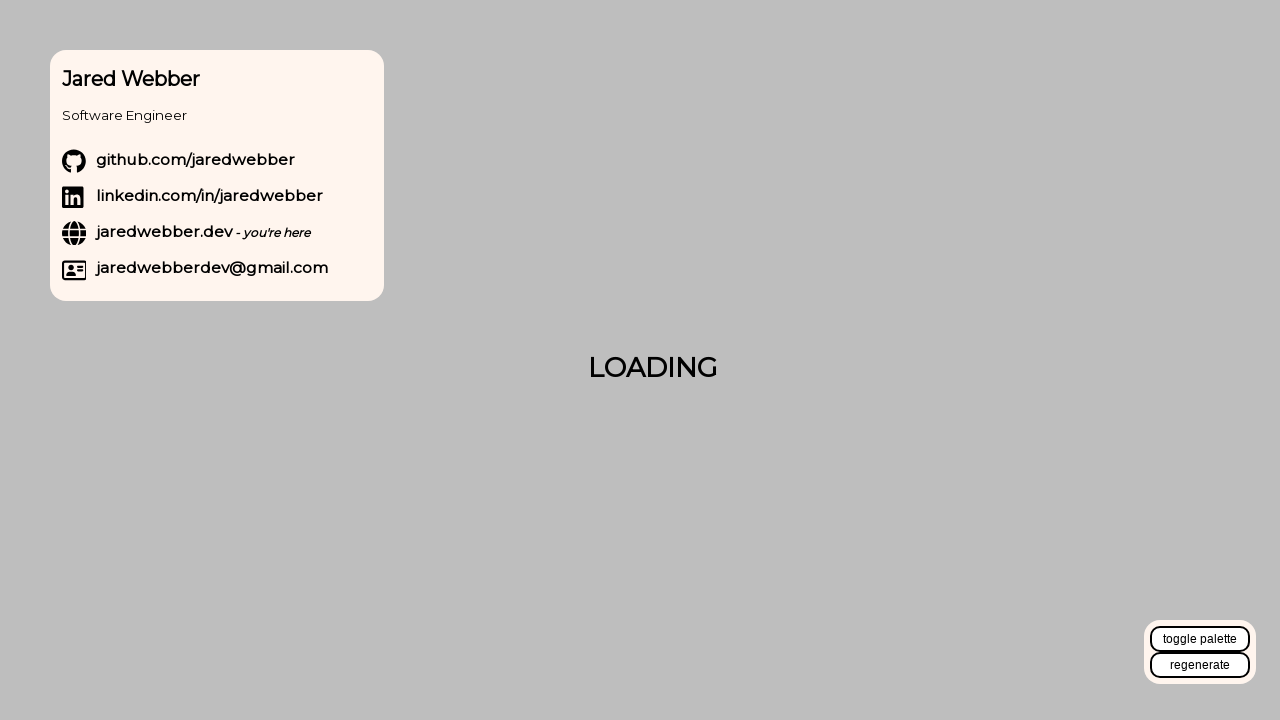

Counted DOM elements: 46 elements found
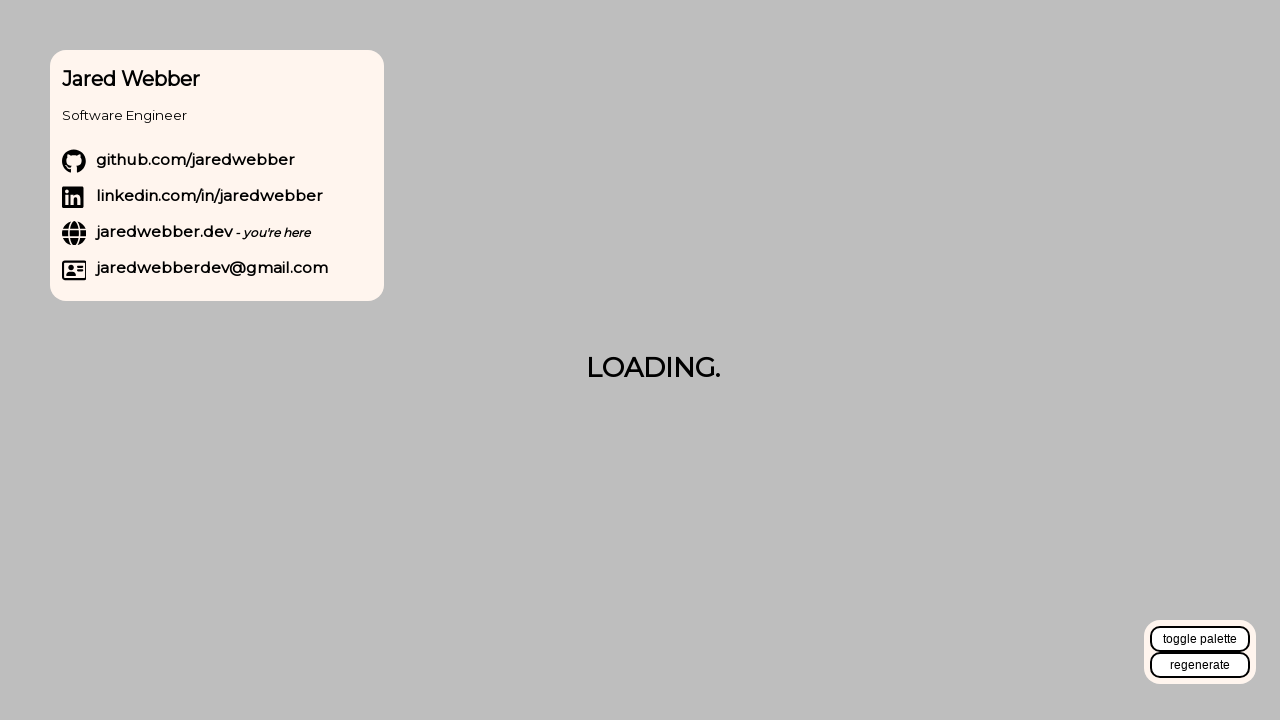

Assertion passed: element count (46) is between 44 and 47
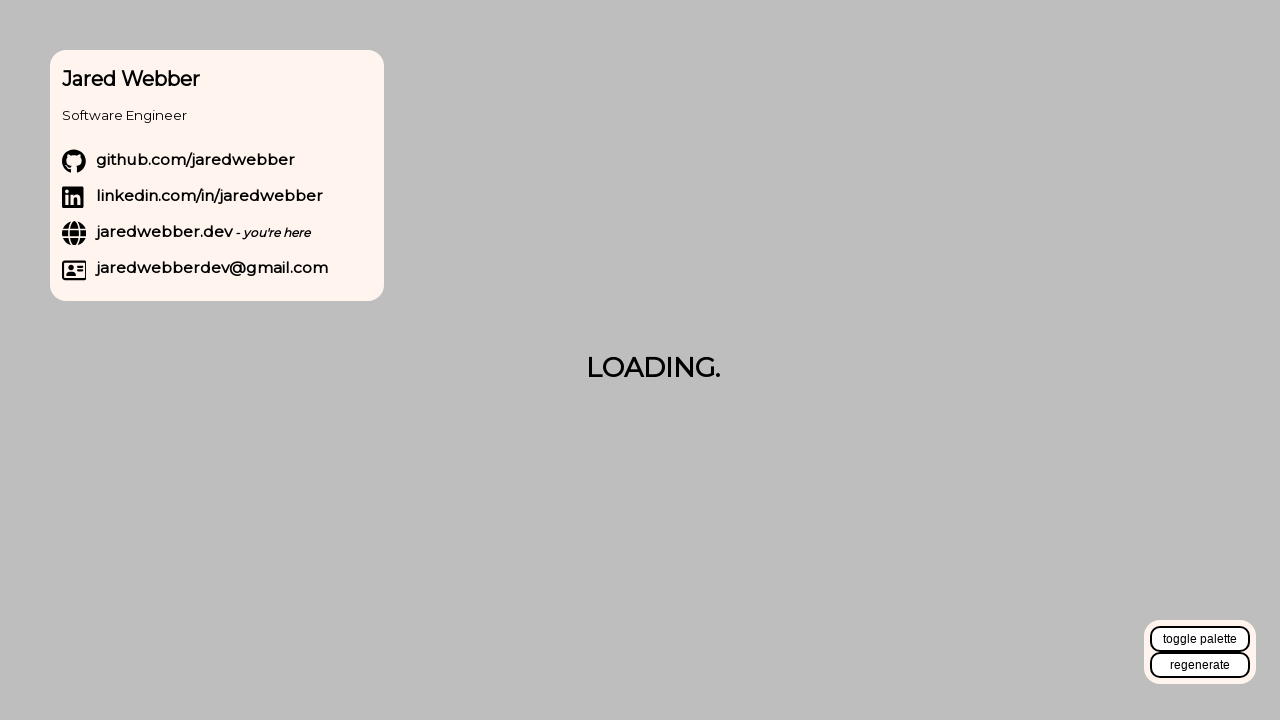

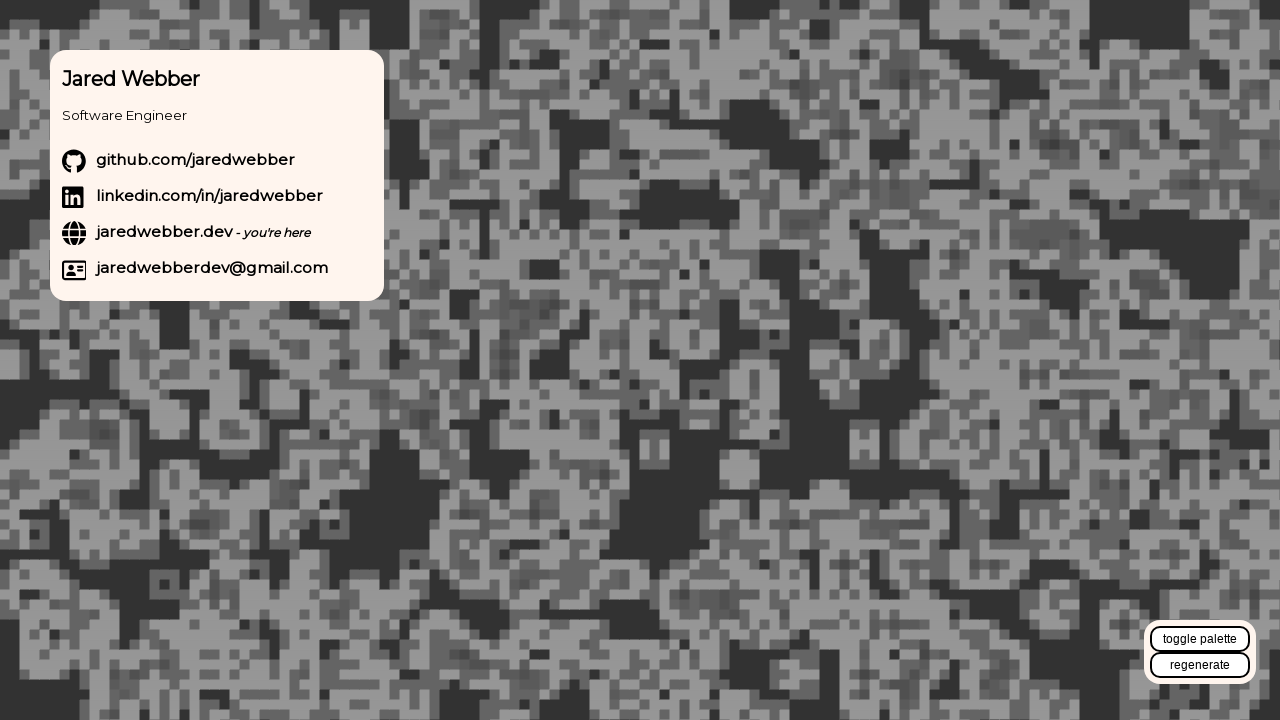